Tests opting out of A/B tests by first navigating to the homepage, adding an opt-out cookie there, then navigating to the split test page and confirming the opt-out is effective.

Starting URL: http://the-internet.herokuapp.com

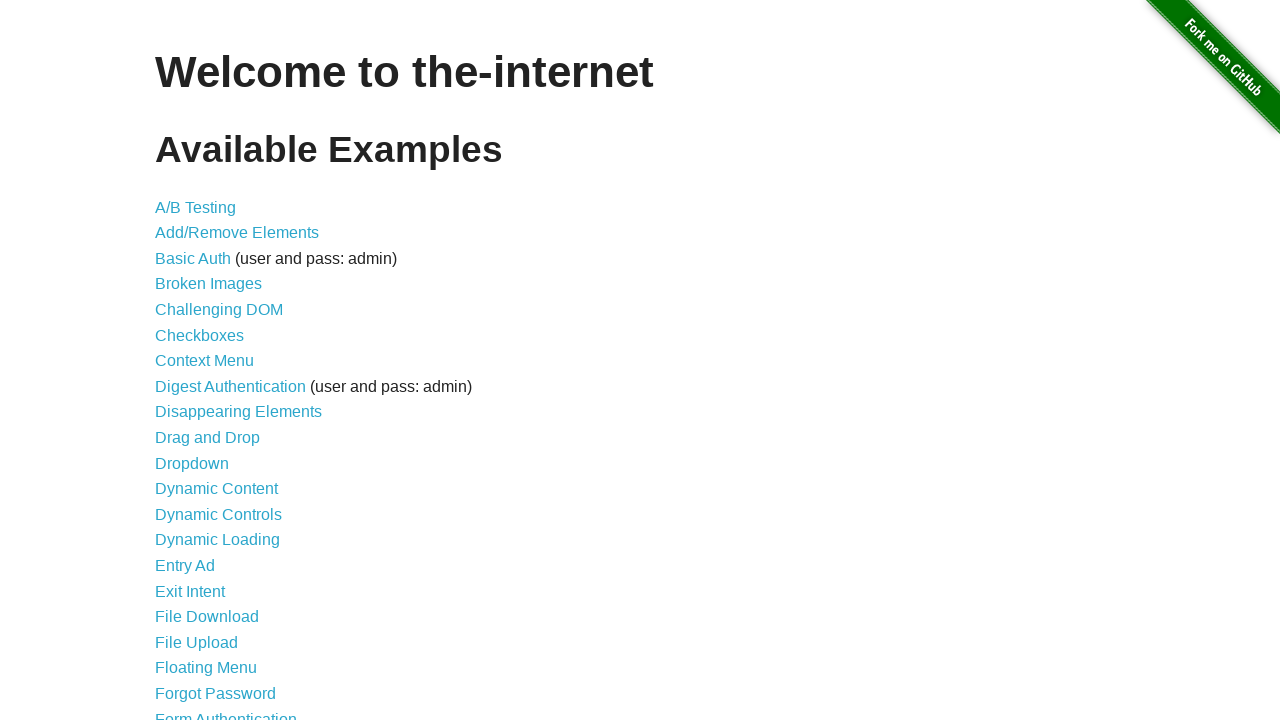

Added optimizelyOptOut cookie to context
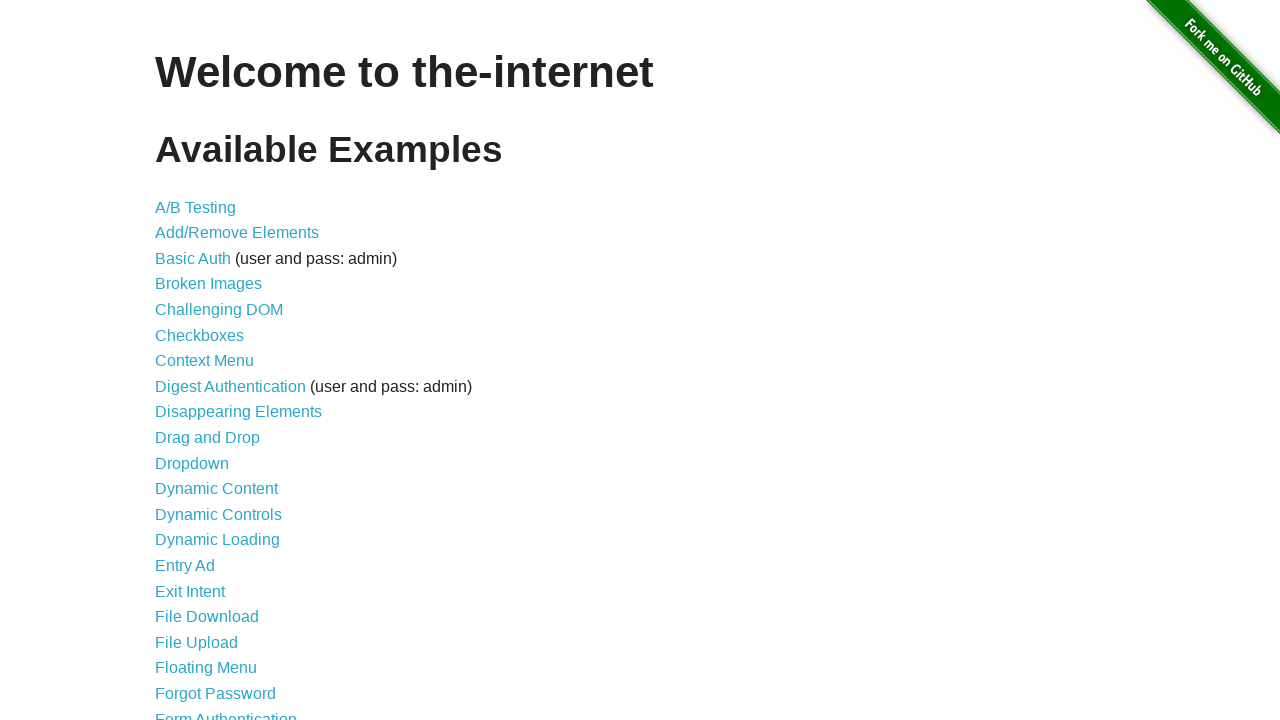

Navigated to A/B test page at http://the-internet.herokuapp.com/abtest
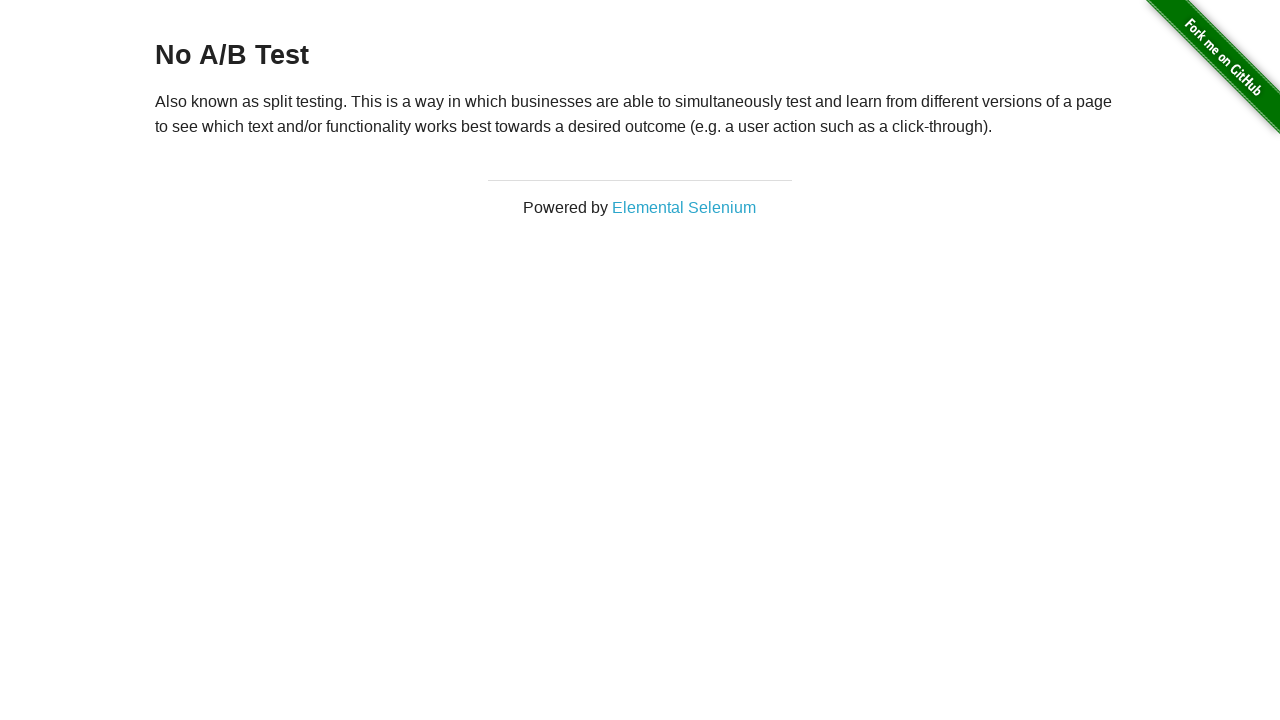

Retrieved heading text from page
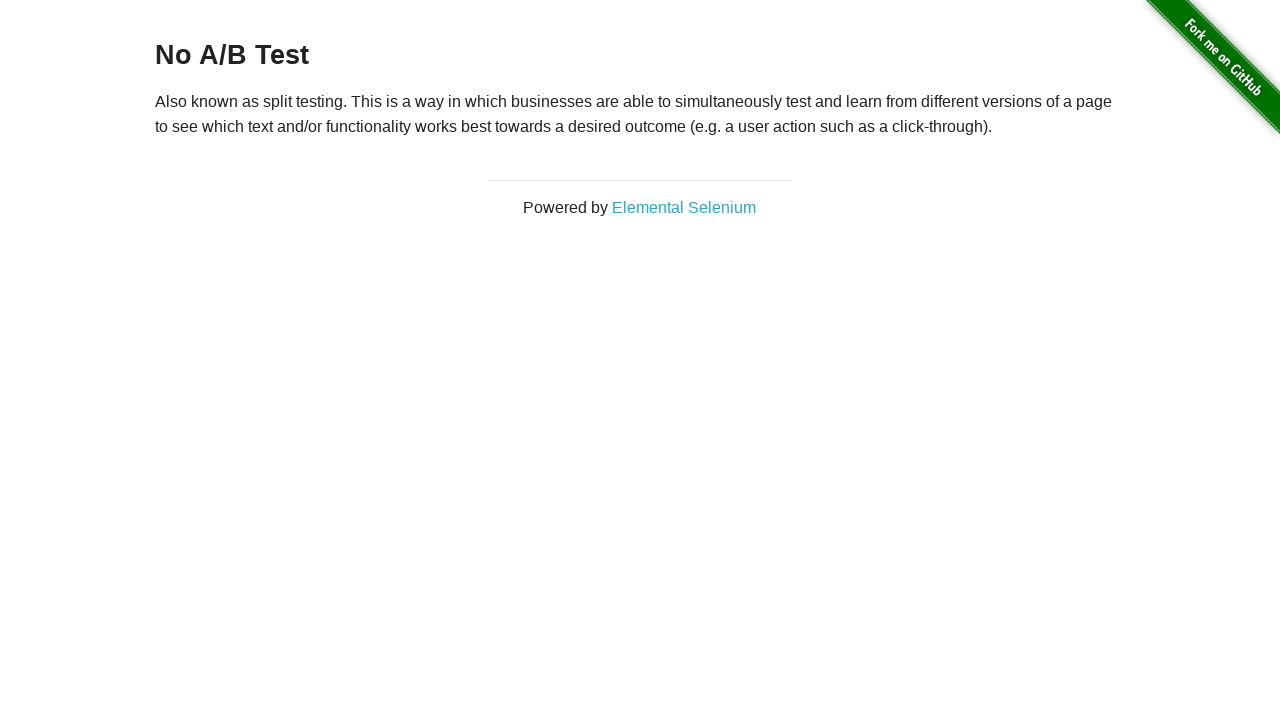

Verified heading text is 'No A/B Test', confirming opt-out cookie is effective
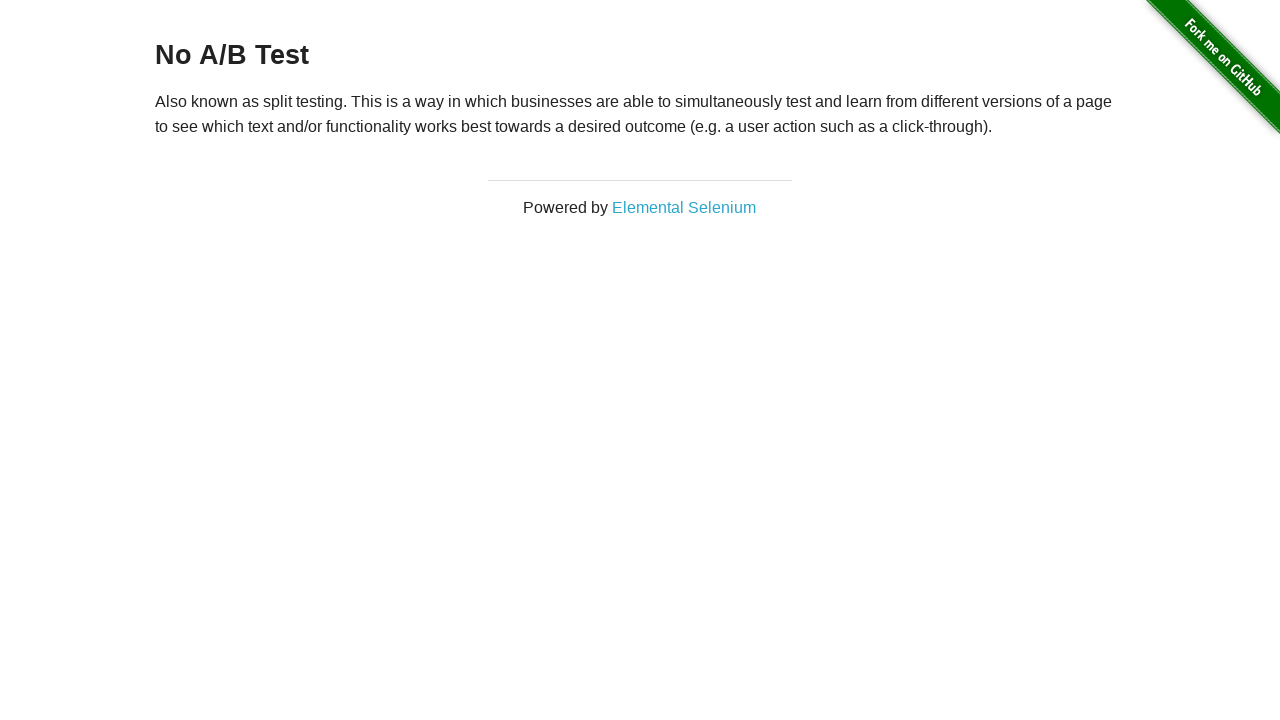

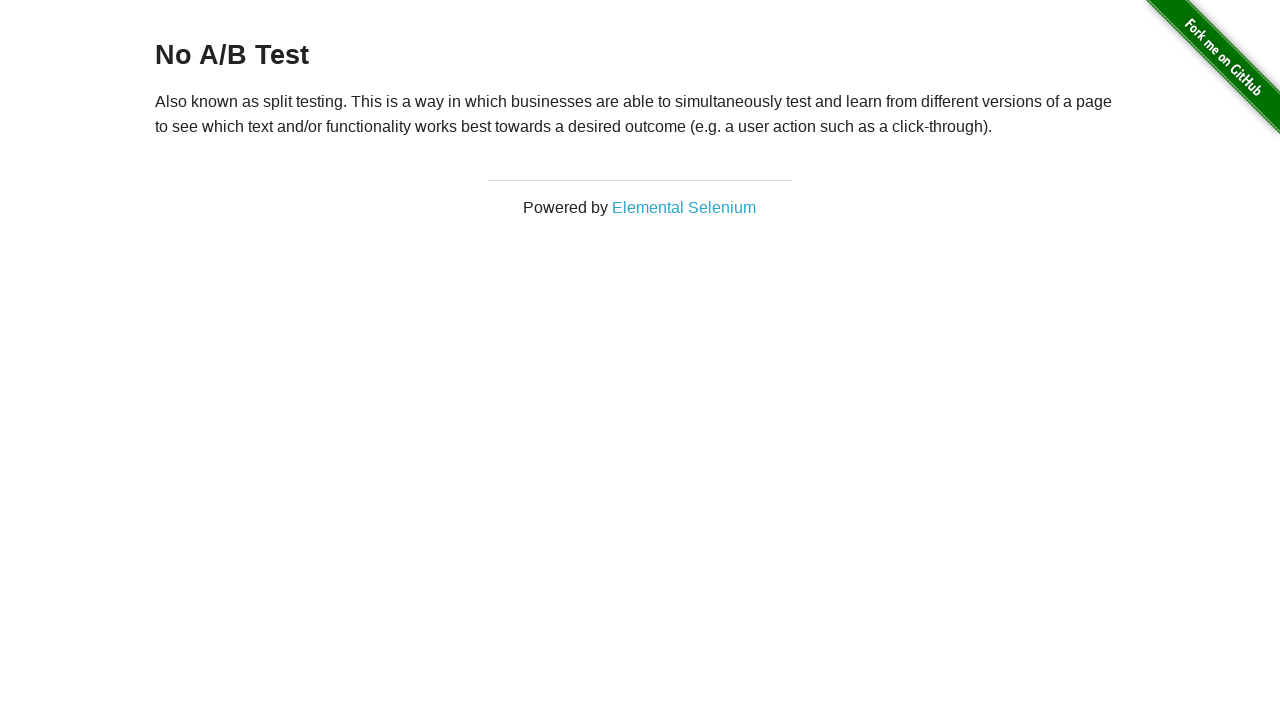